Navigates to the Checkboxes page by clicking the corresponding link

Starting URL: https://the-internet.herokuapp.com/

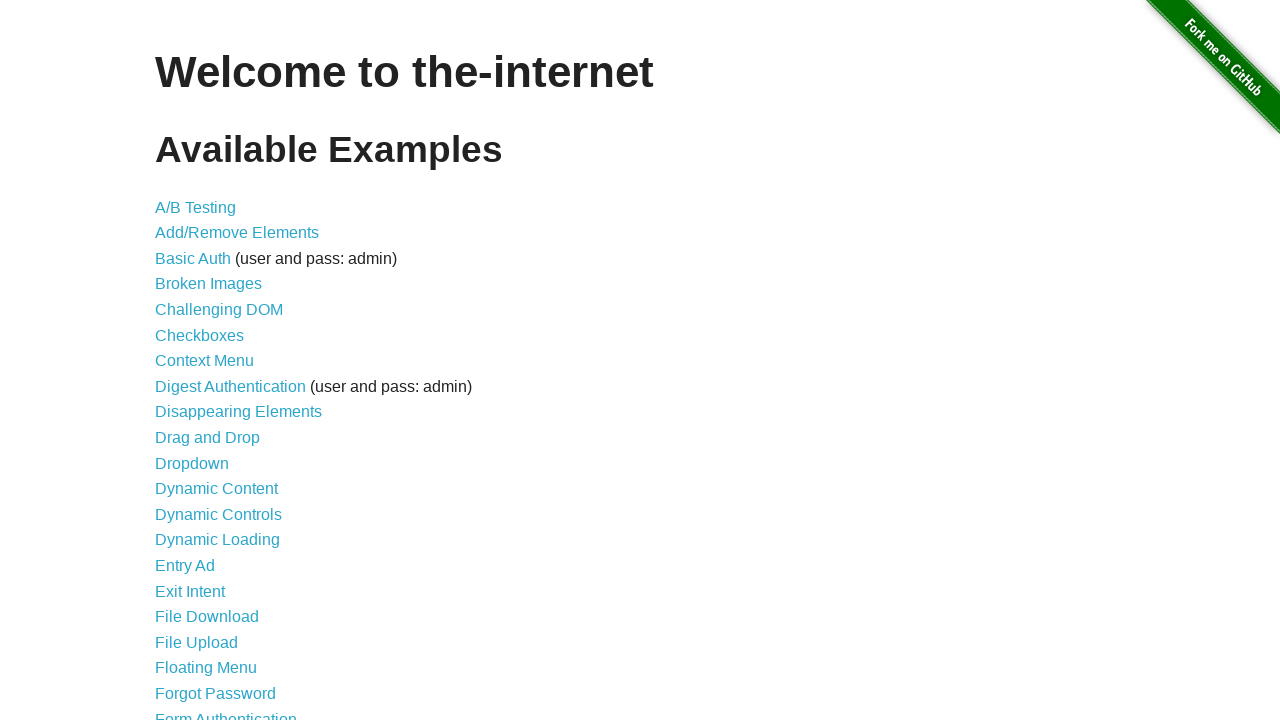

Clicked the Checkboxes link at (200, 335) on a[href='/checkboxes']
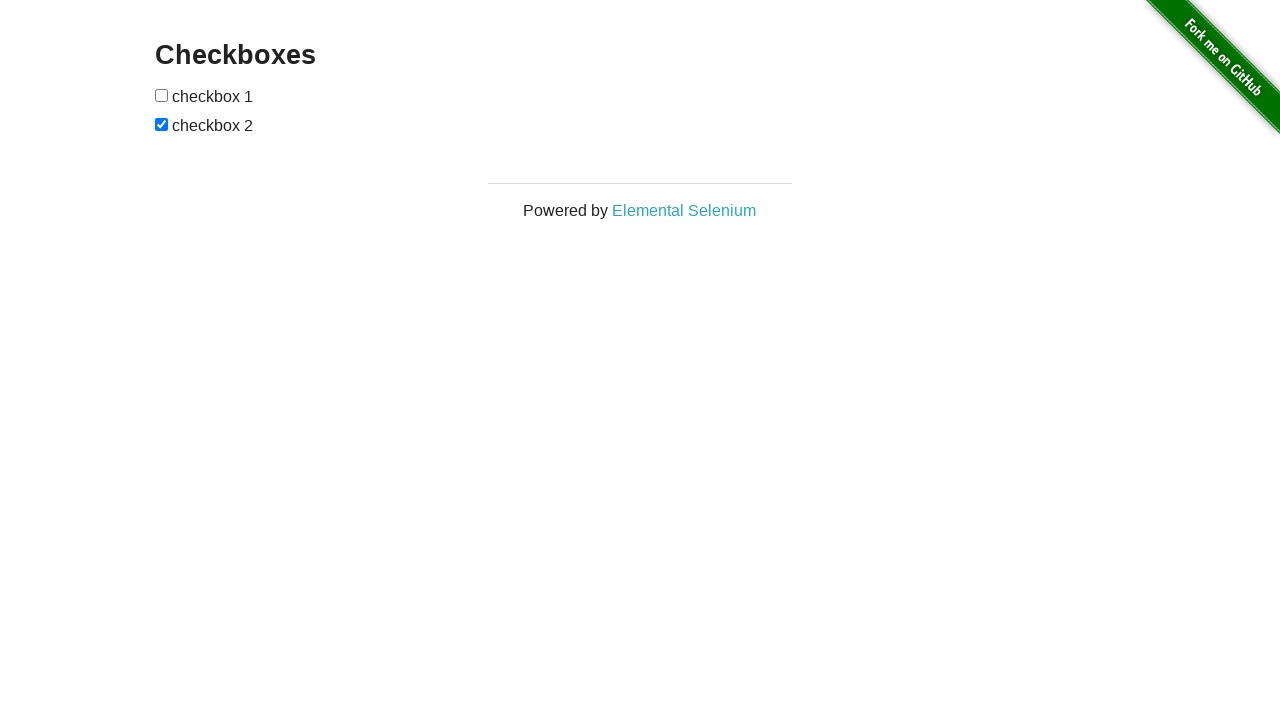

Checkboxes page loaded and header verified
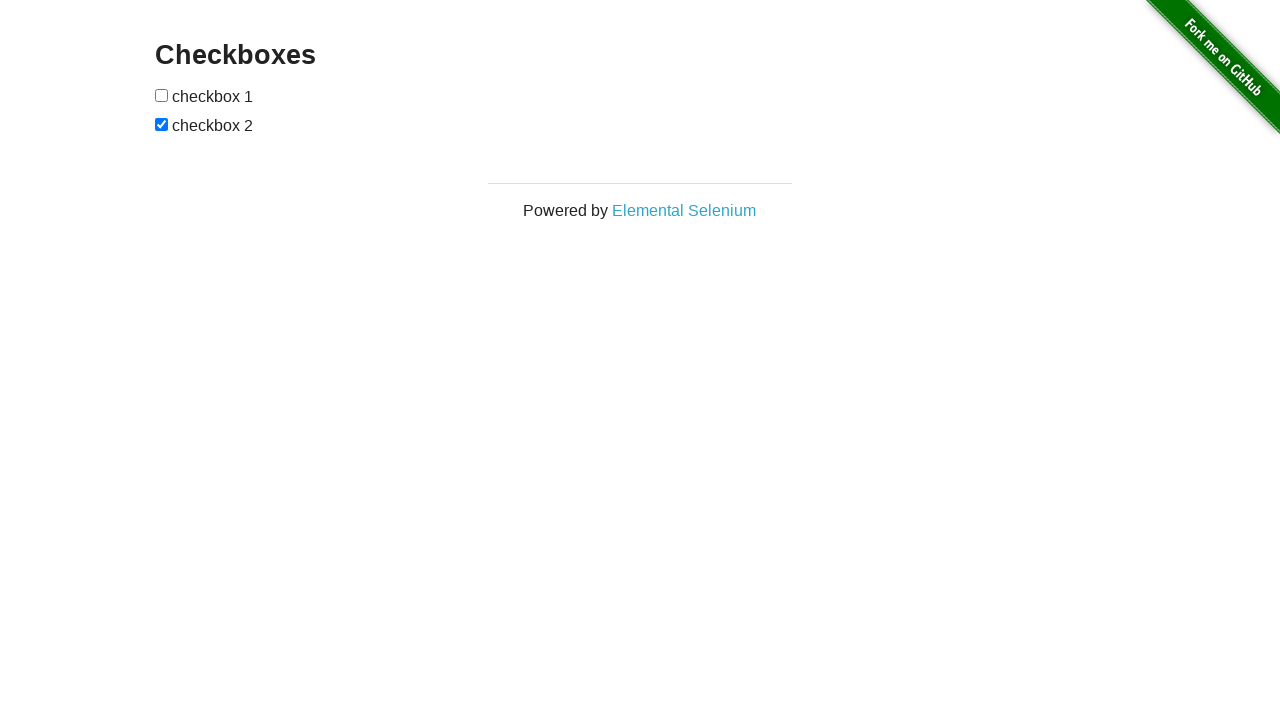

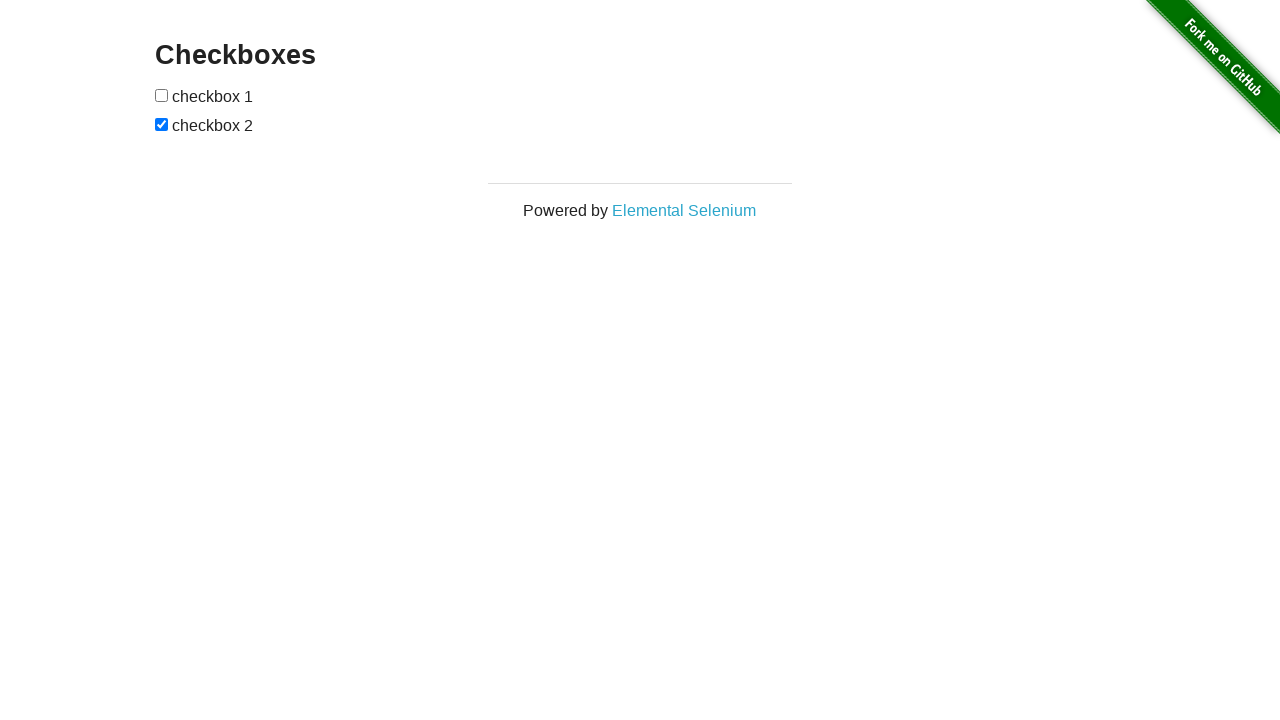